Demonstrates drag-and-drop action by dragging element from source box to target box

Starting URL: https://crossbrowsertesting.github.io/drag-and-drop

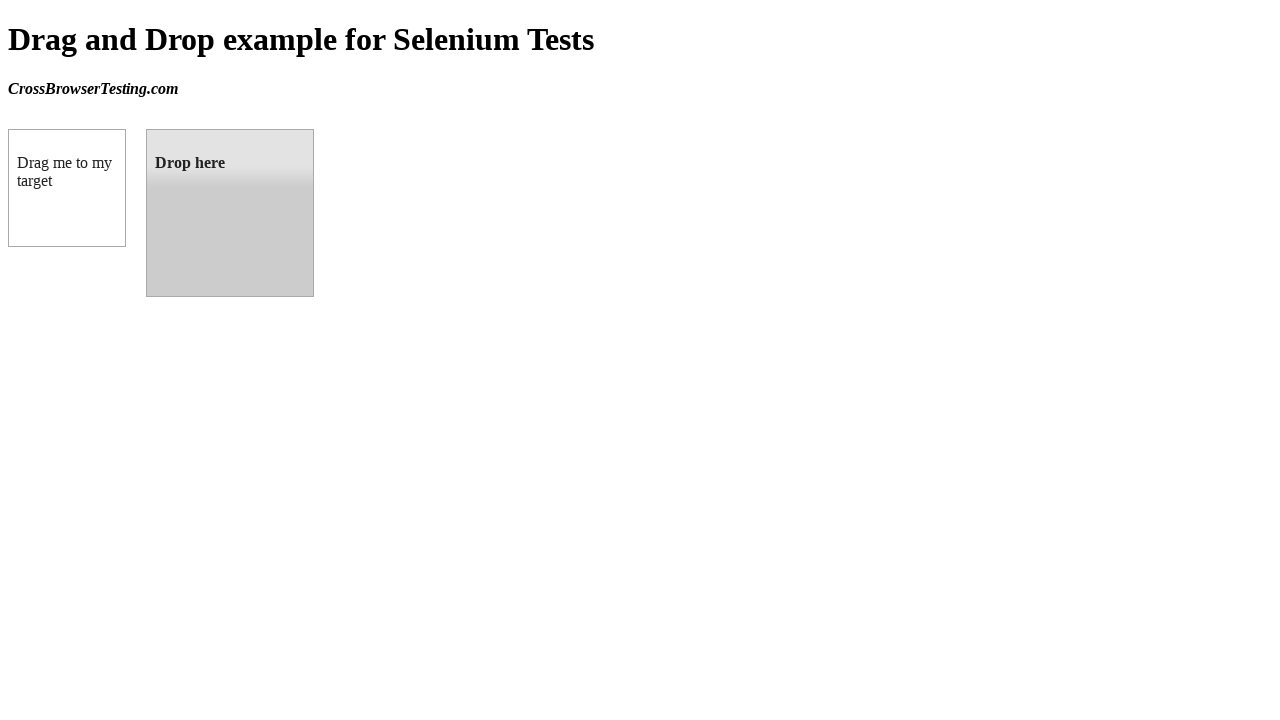

Navigated to drag-and-drop demo page
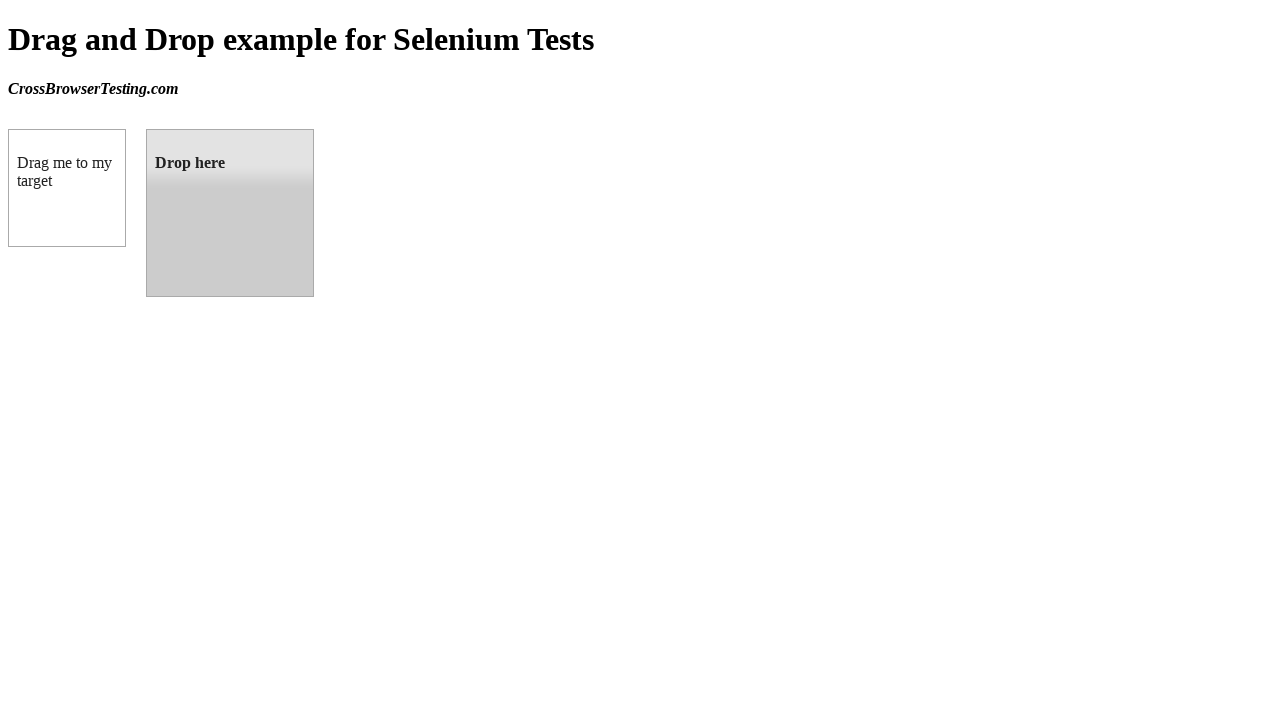

Located source element (draggable box)
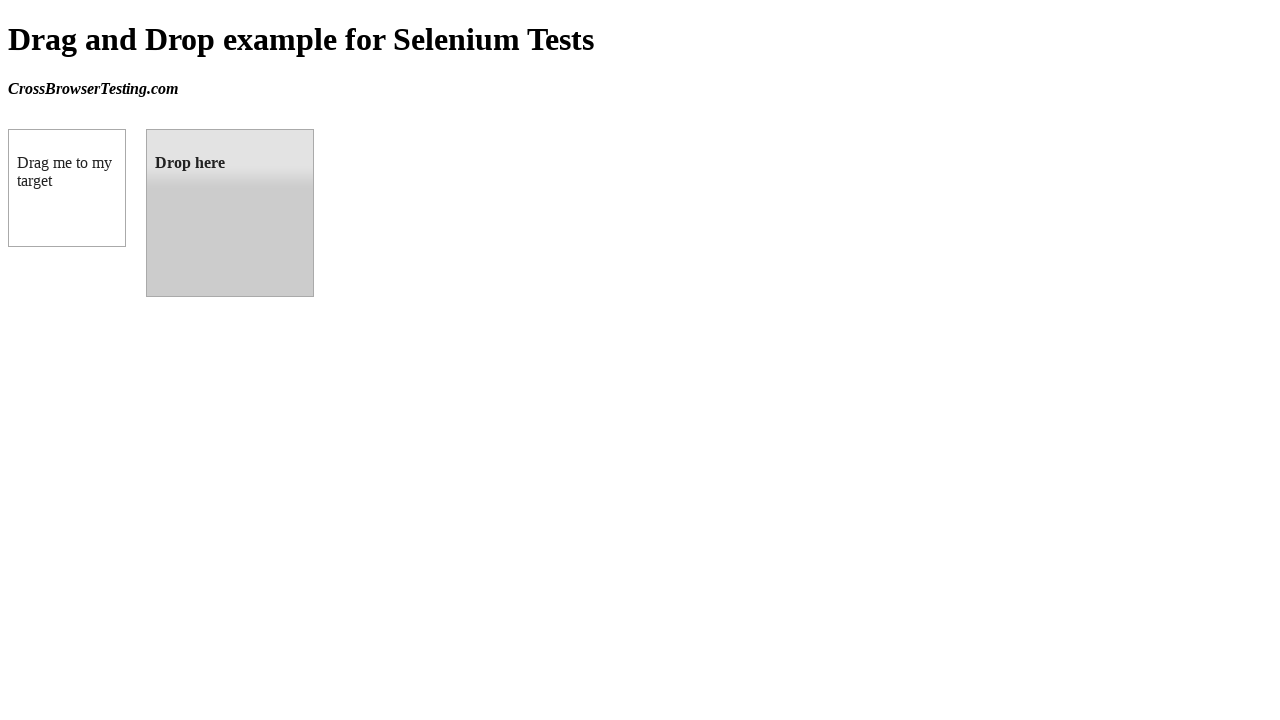

Located target element (droppable box)
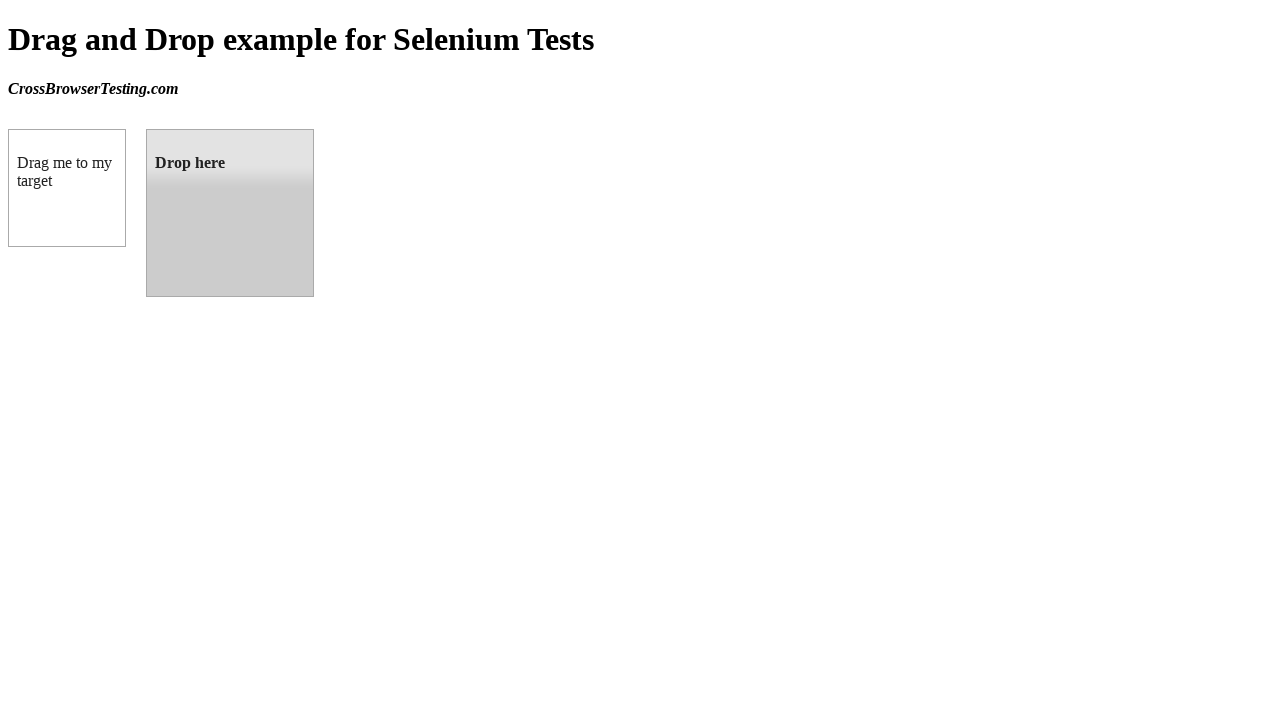

Dragged element from source box to target box at (230, 213)
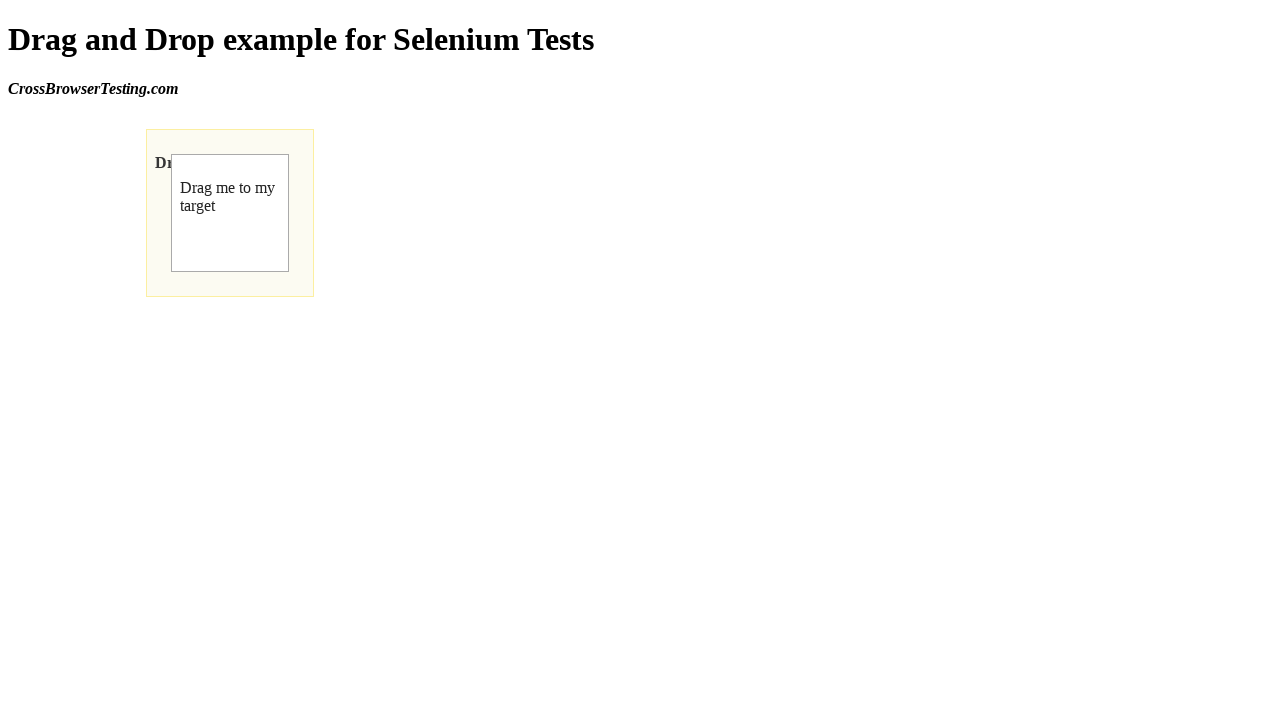

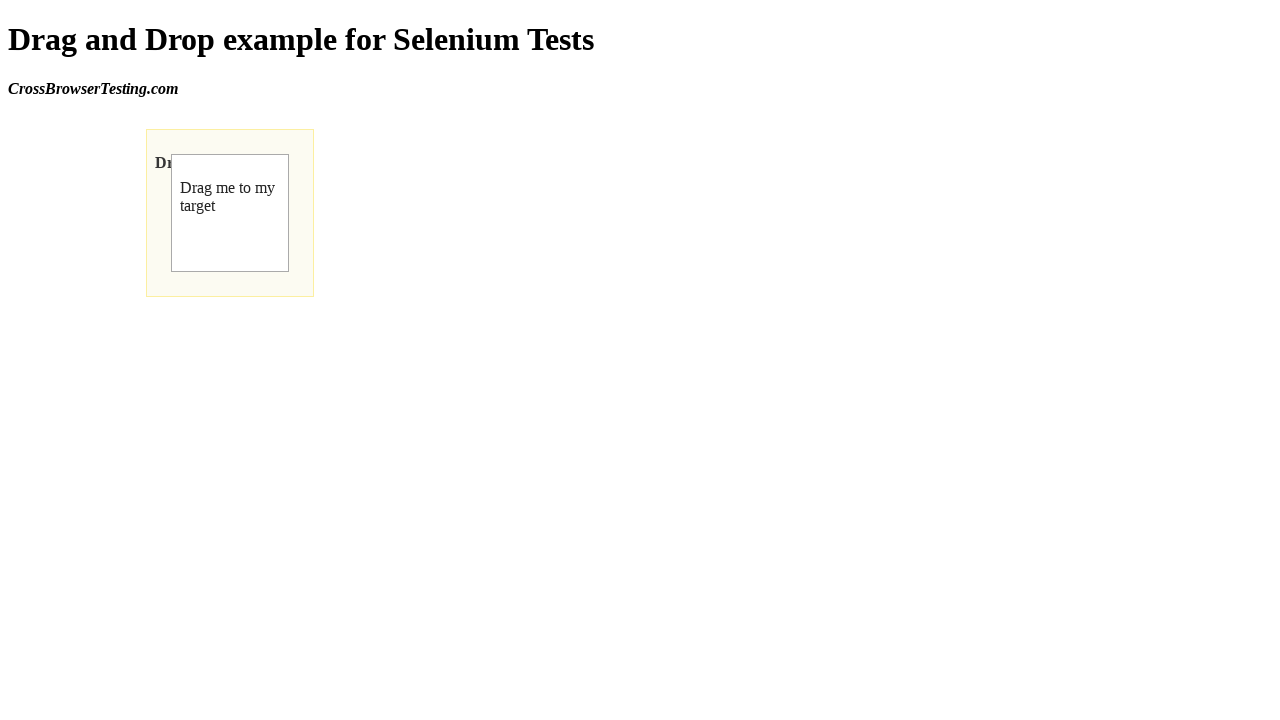